Tests drag and drop functionality by dragging a draggable element and dropping it onto a droppable target area

Starting URL: http://jqueryui.com/droppable/

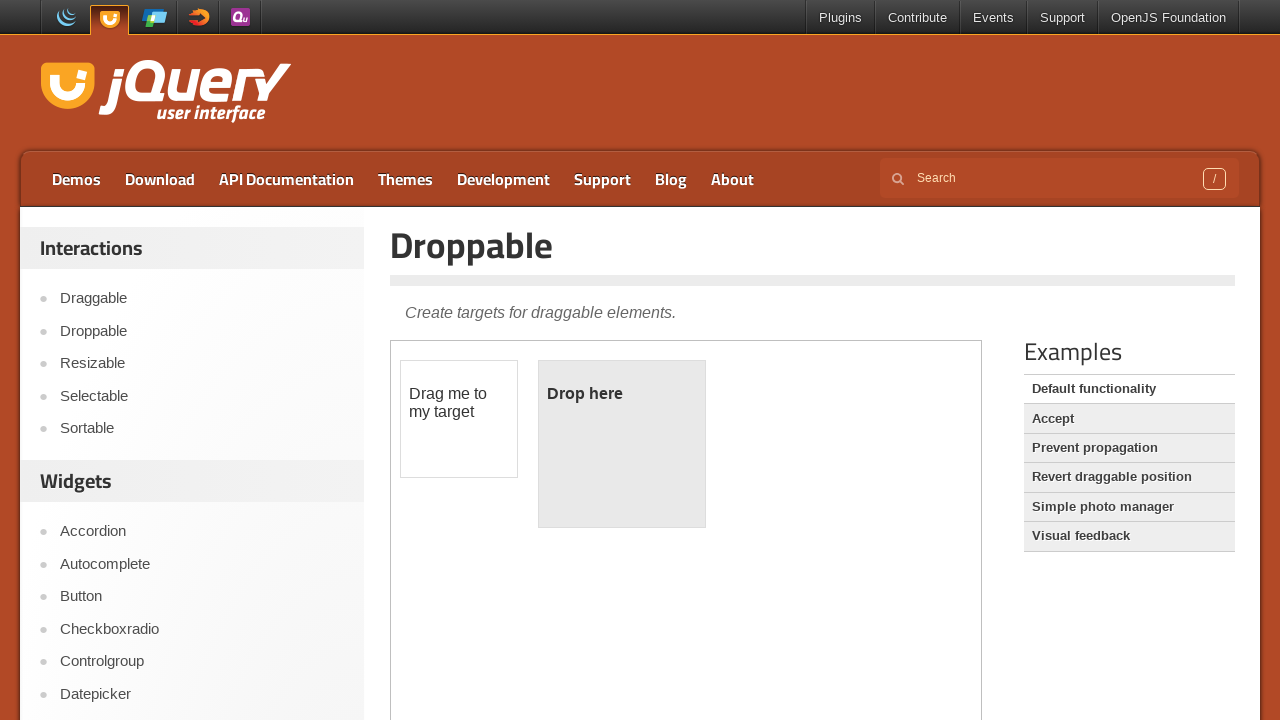

Navigated to jQuery UI droppable demo page
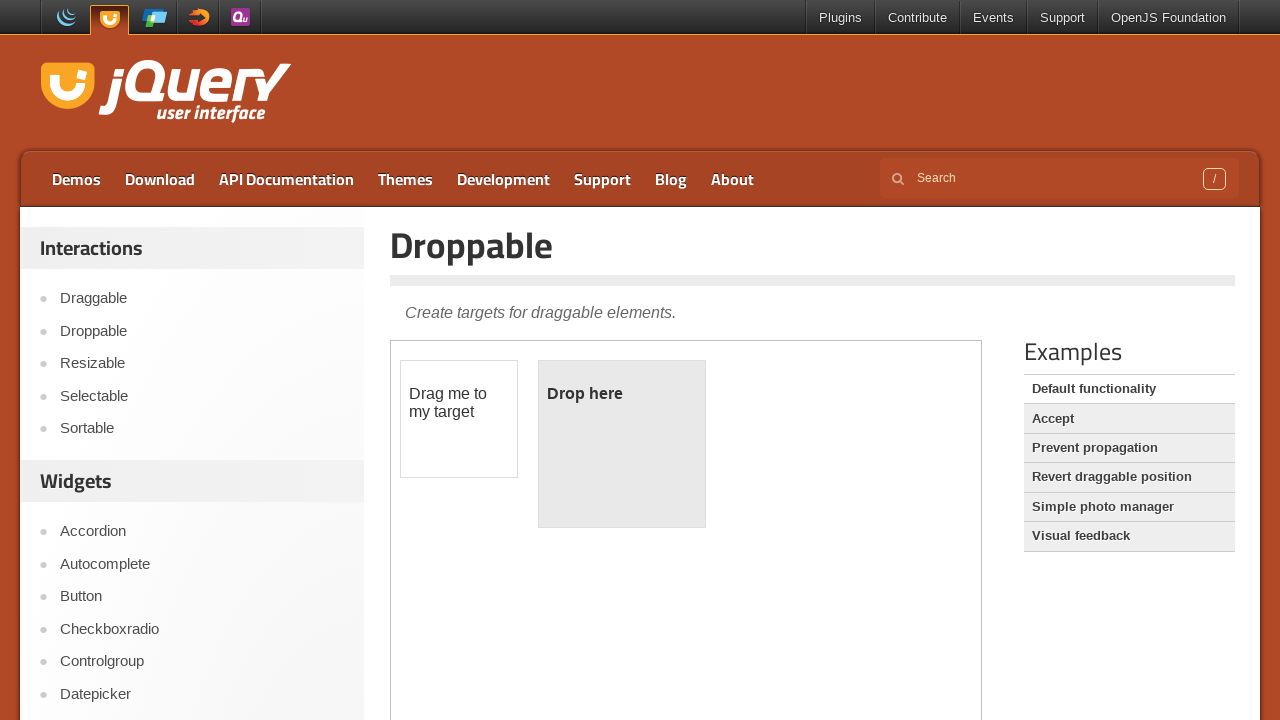

Located iframe containing drag and drop demo
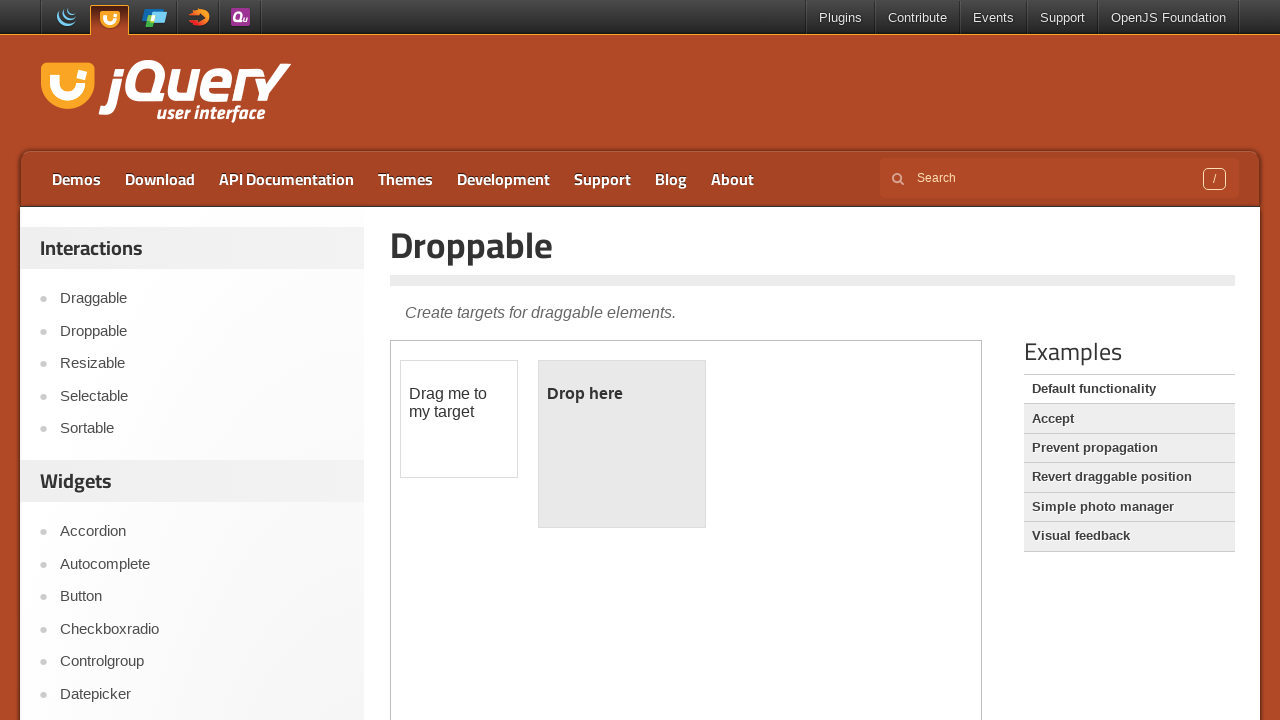

Located draggable element
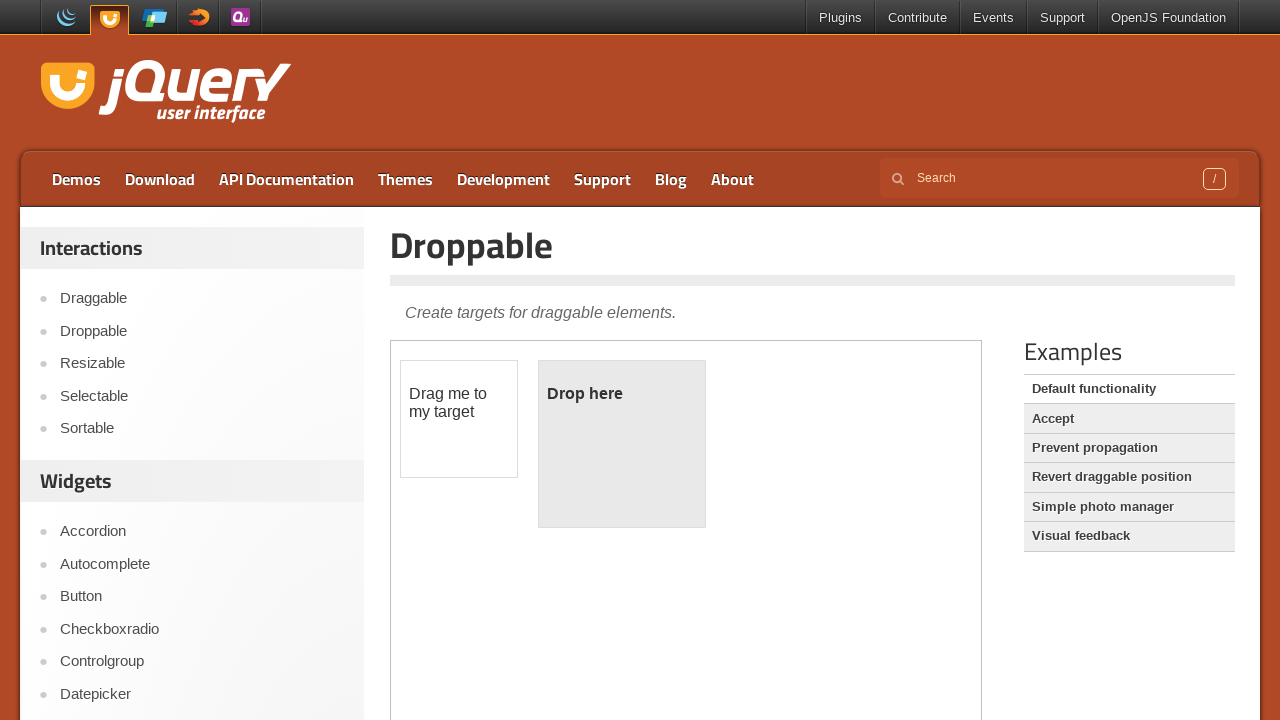

Located droppable target area
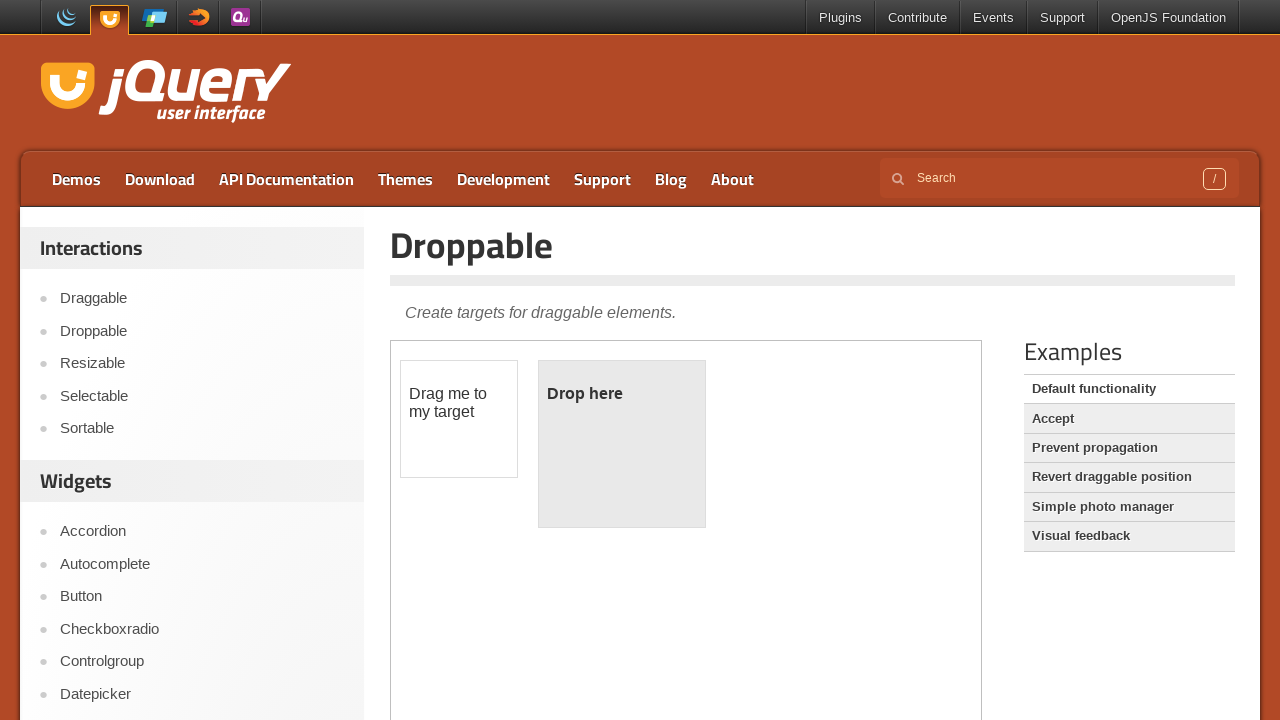

Dragged draggable element and dropped it onto droppable target area at (622, 444)
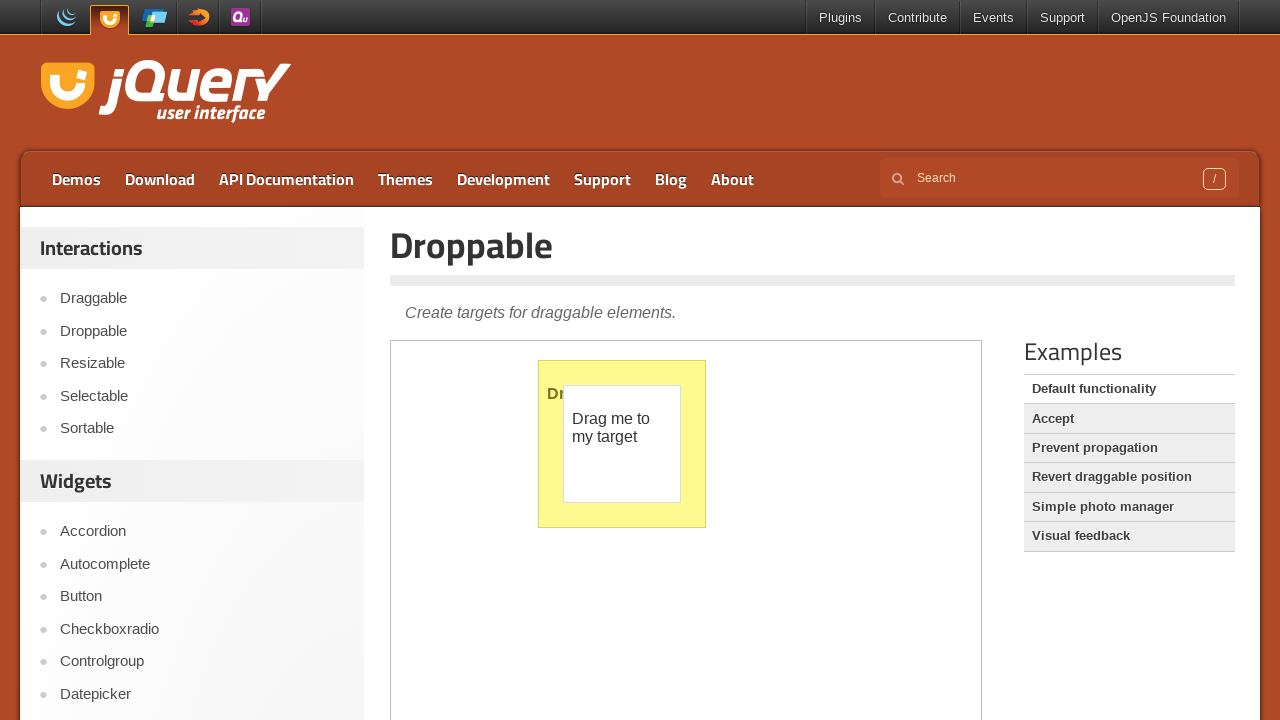

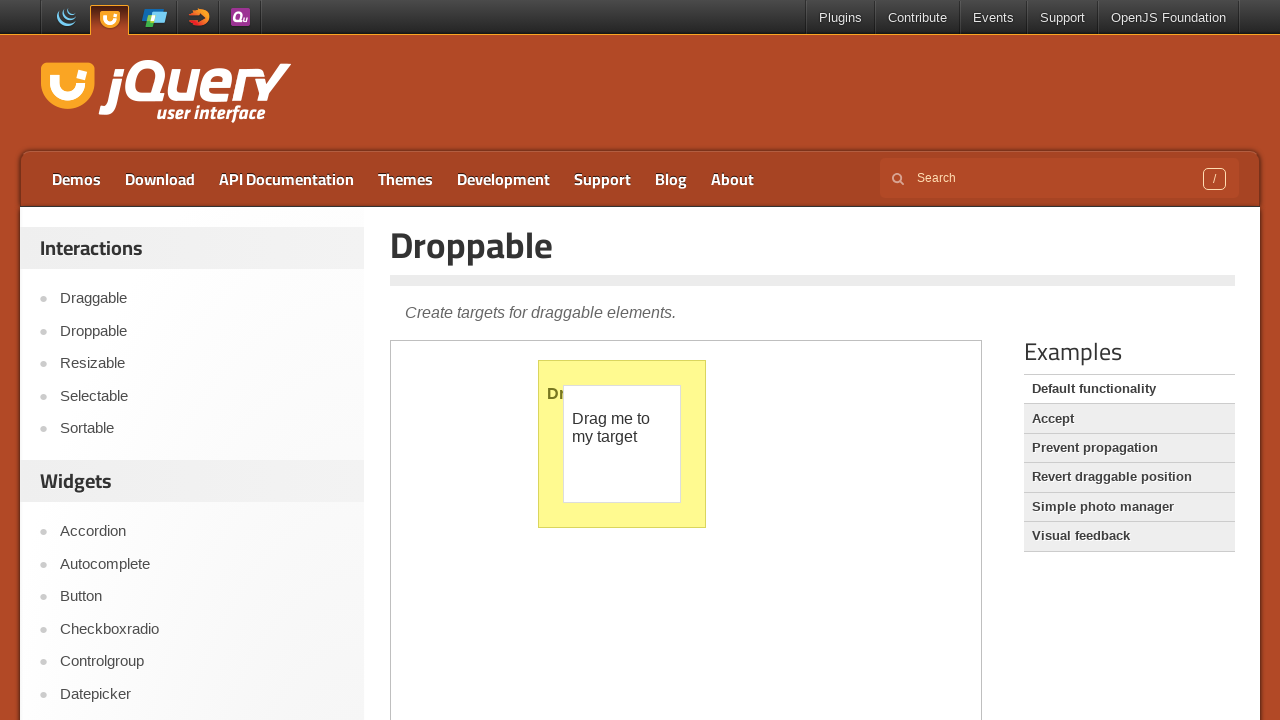